Tests drag and drop functionality by dragging the "Drag me" element onto the "Drop here" target area, then verifies the target text changes to "Dropped!"

Starting URL: https://demoqa.com/droppable

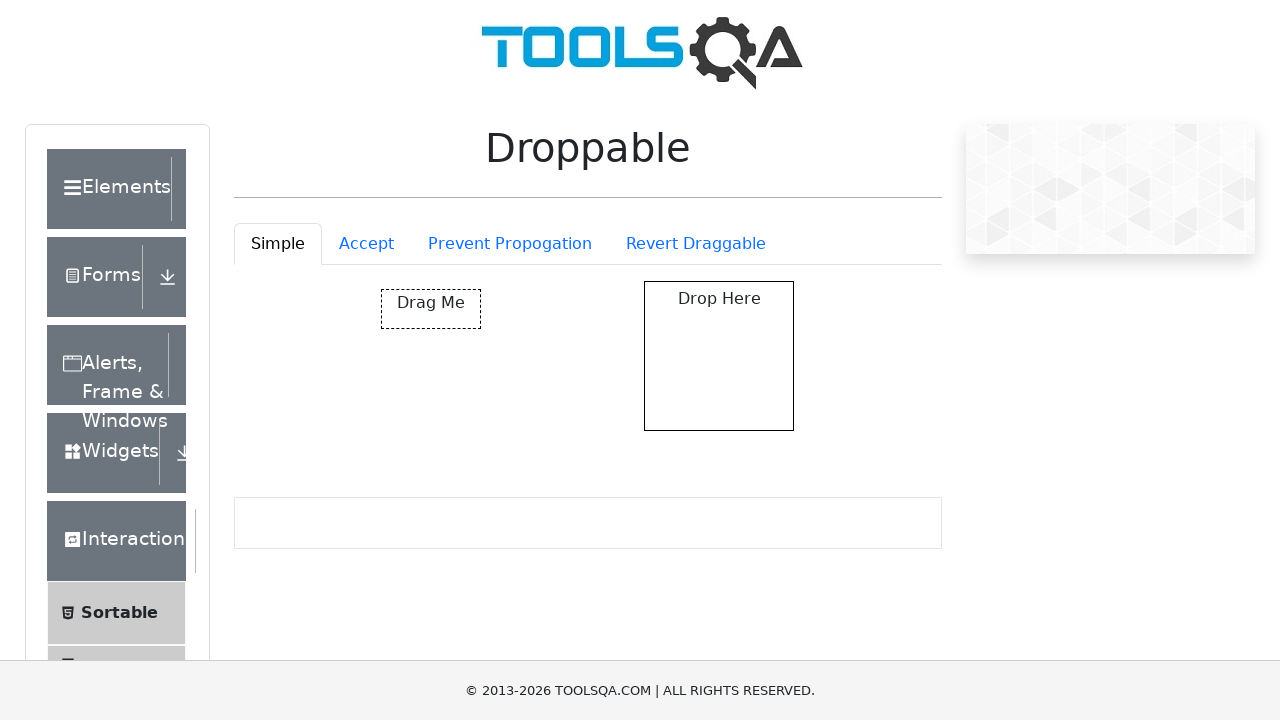

Located the draggable 'Drag me' element
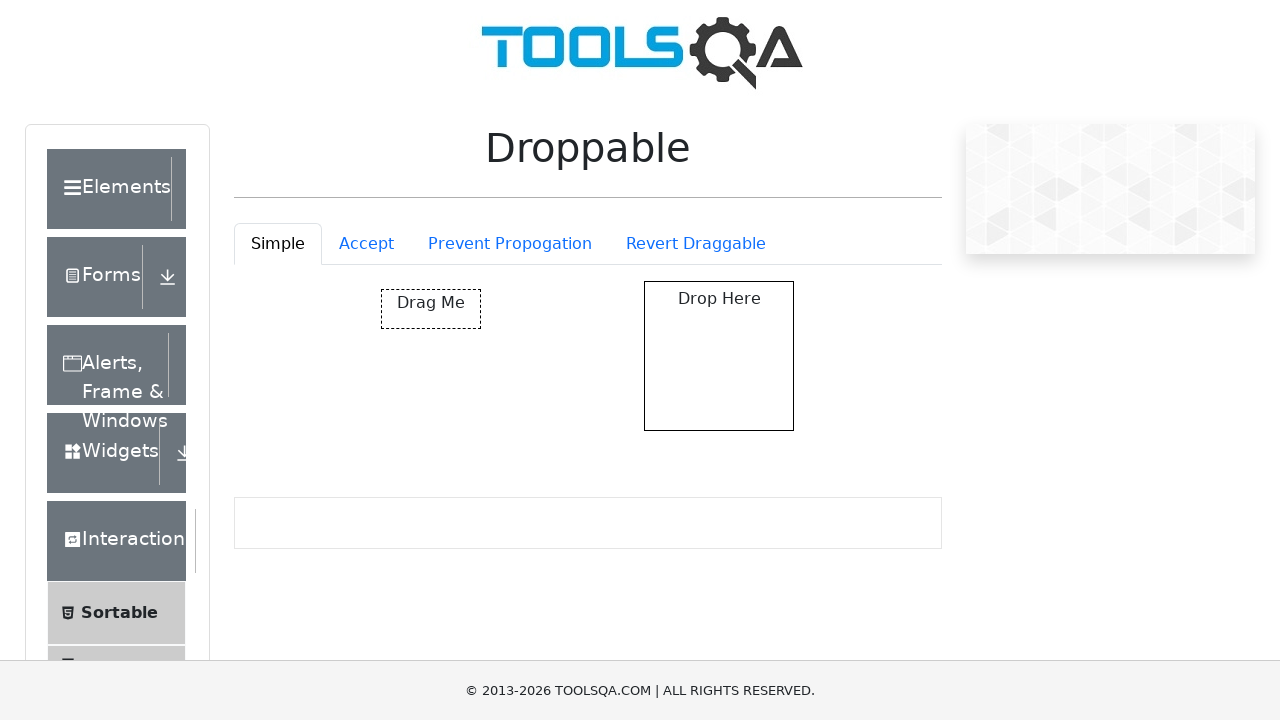

Located the droppable target area
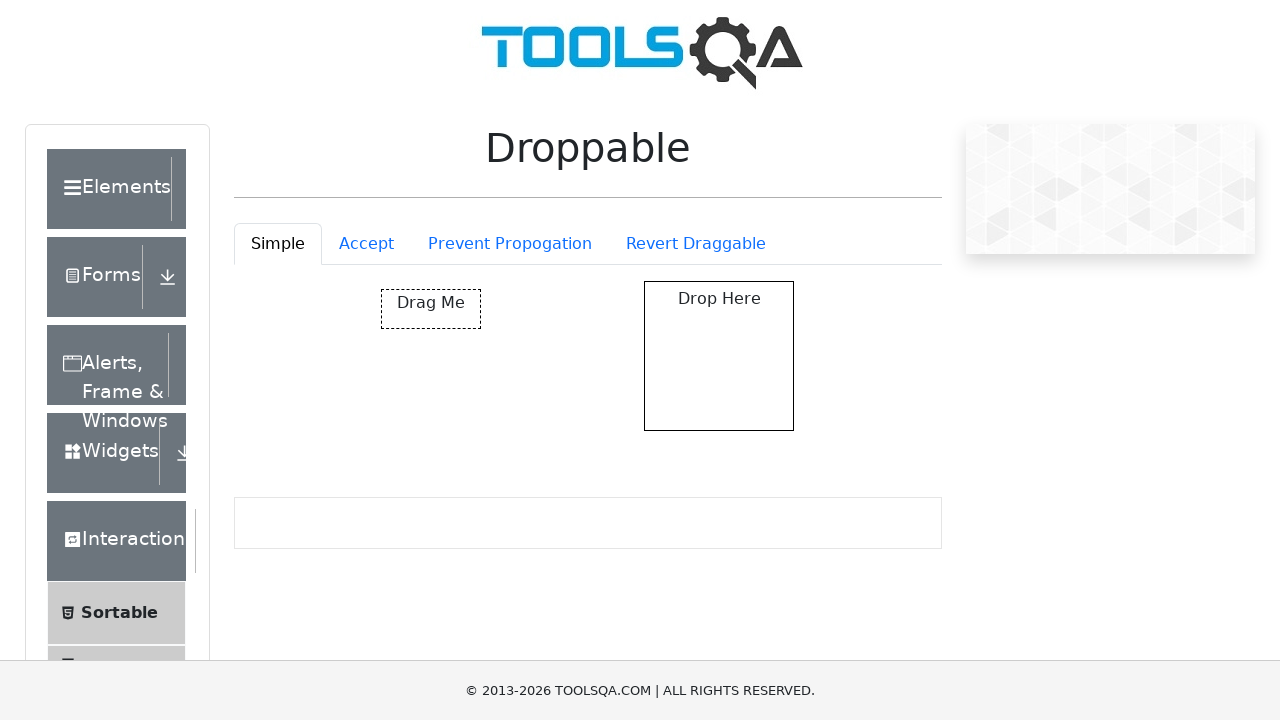

Dragged 'Drag me' element onto the drop target area at (719, 356)
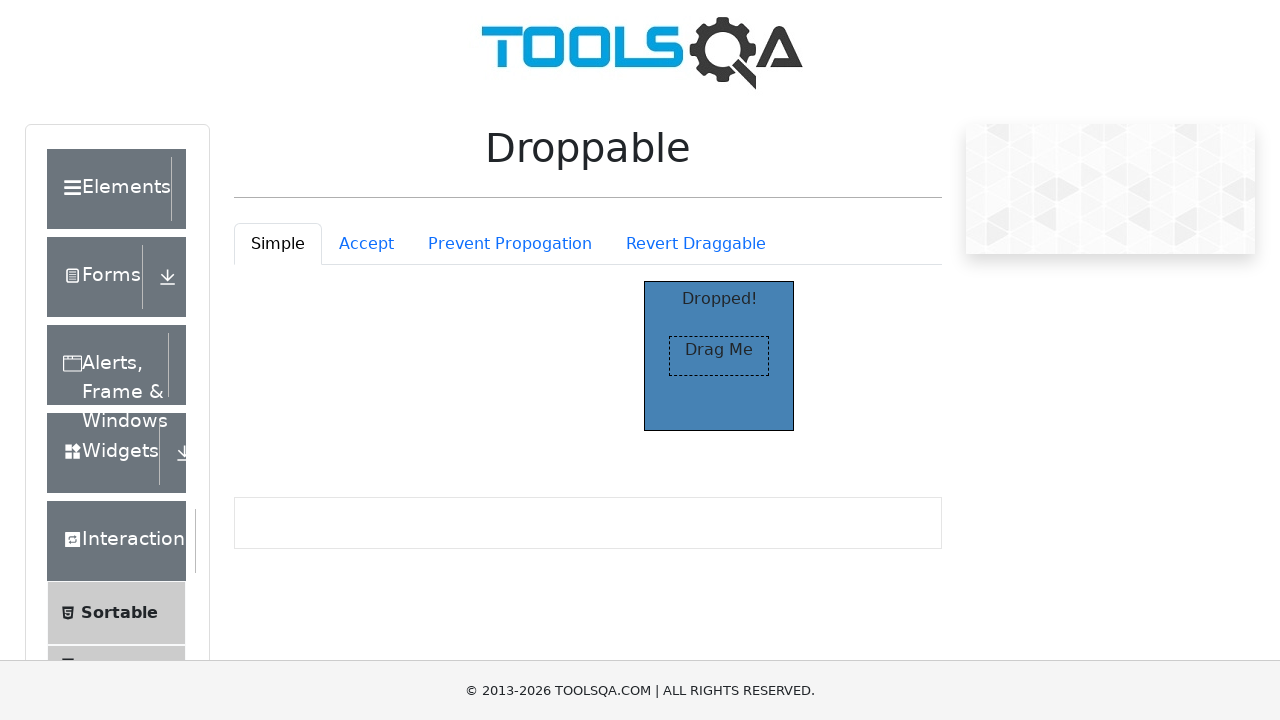

Located the 'Dropped!' confirmation text element
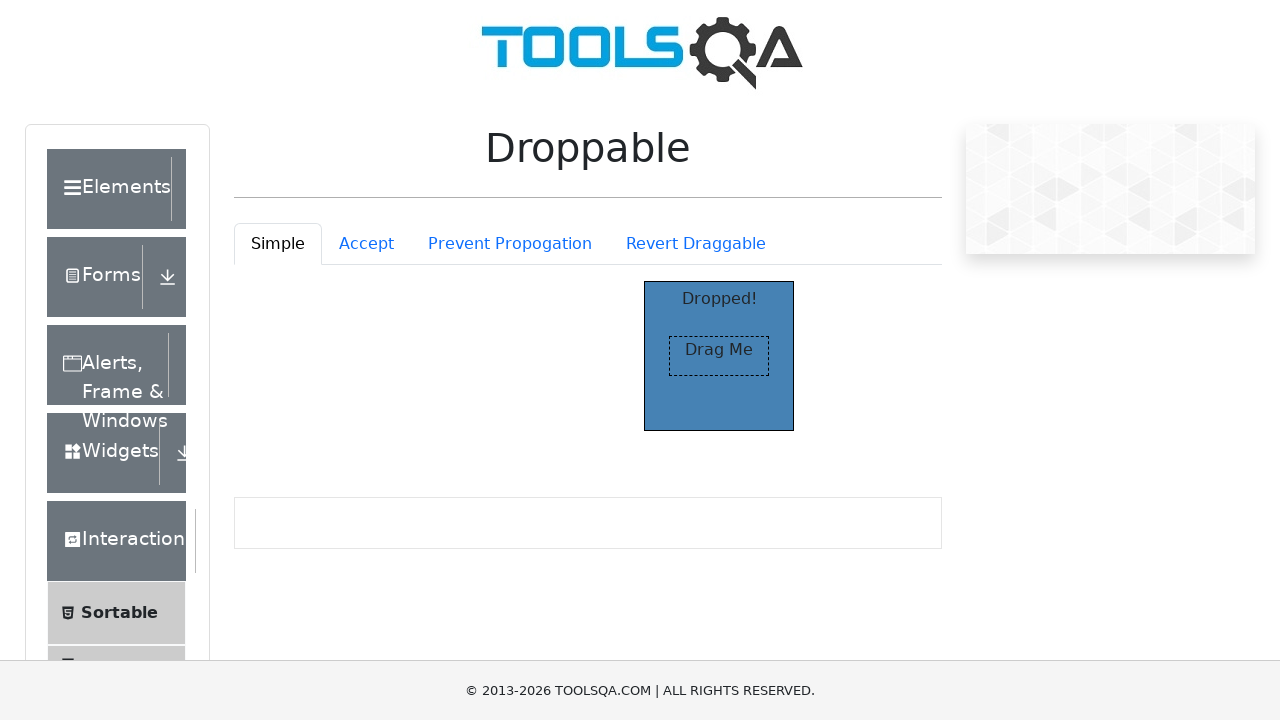

Verified 'Dropped!' text is visible
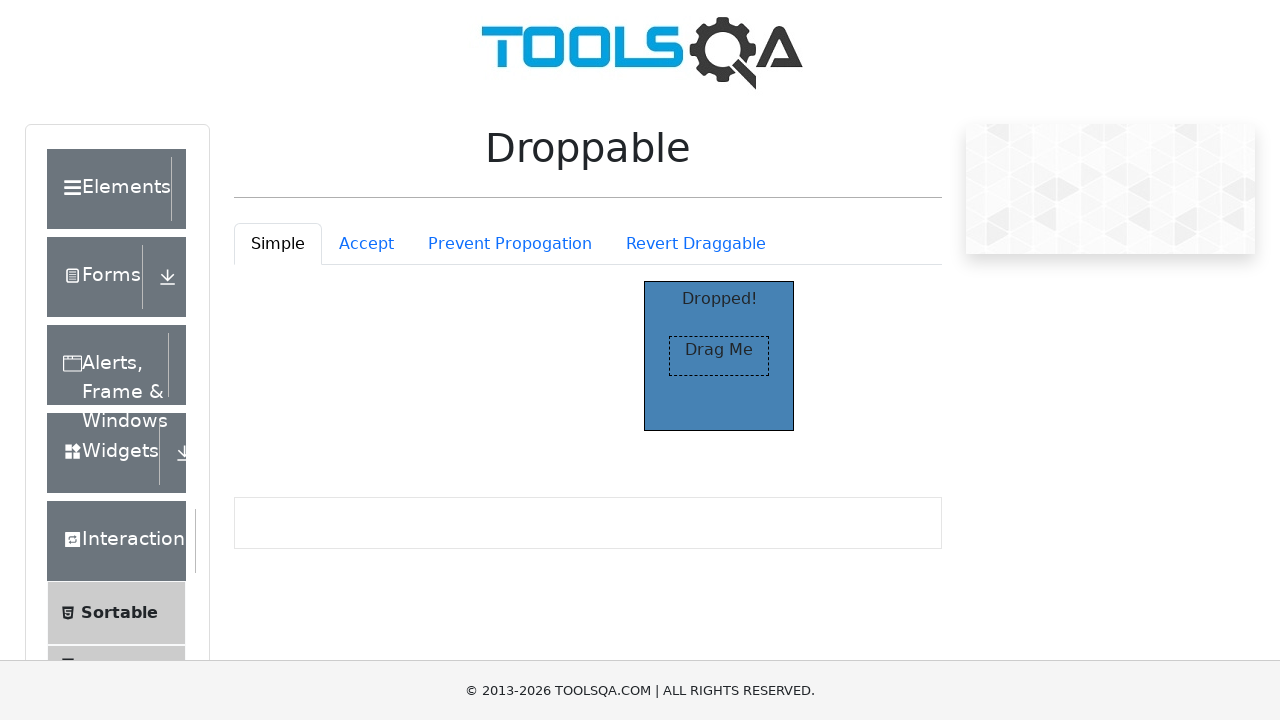

Confirmed target text changed to 'Dropped!' after drop
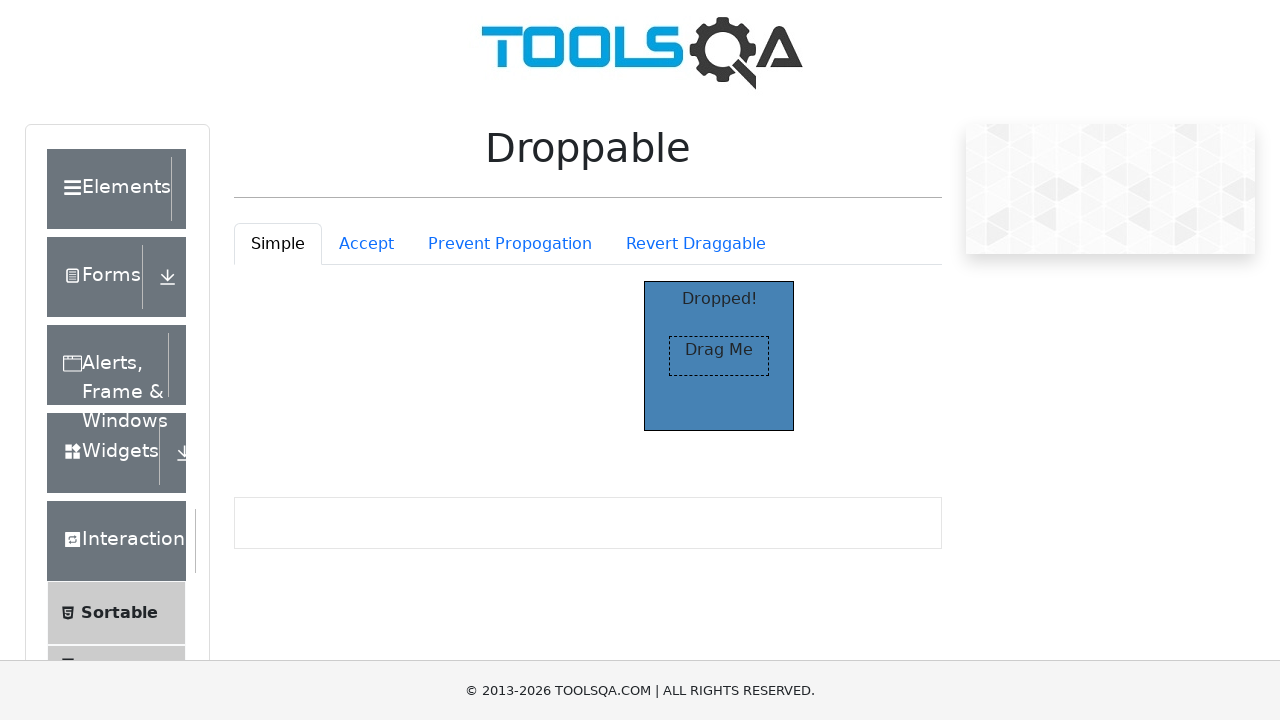

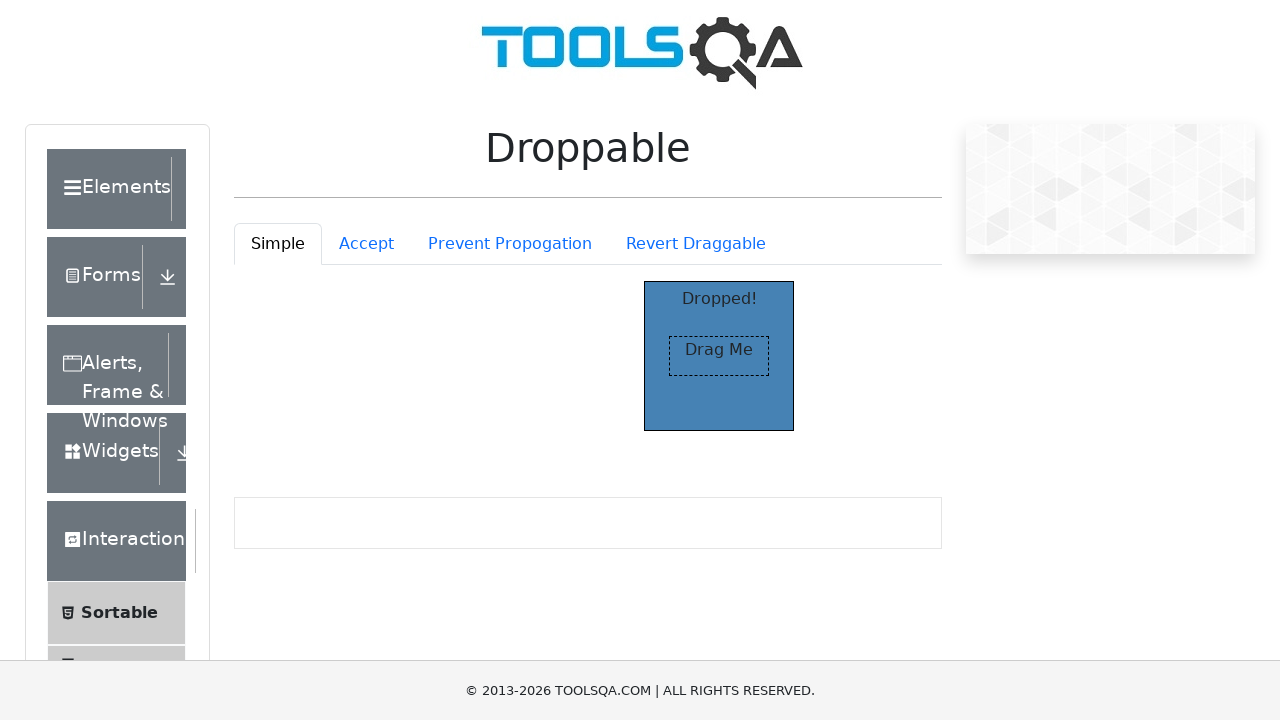